Tests iframe switching functionality by navigating between multiple iframes on a demo page, filling form fields in a signup iframe and then switching to a login iframe to fill additional fields.

Starting URL: https://demoapps.qspiders.com/ui/frames/multiple?sublist=2

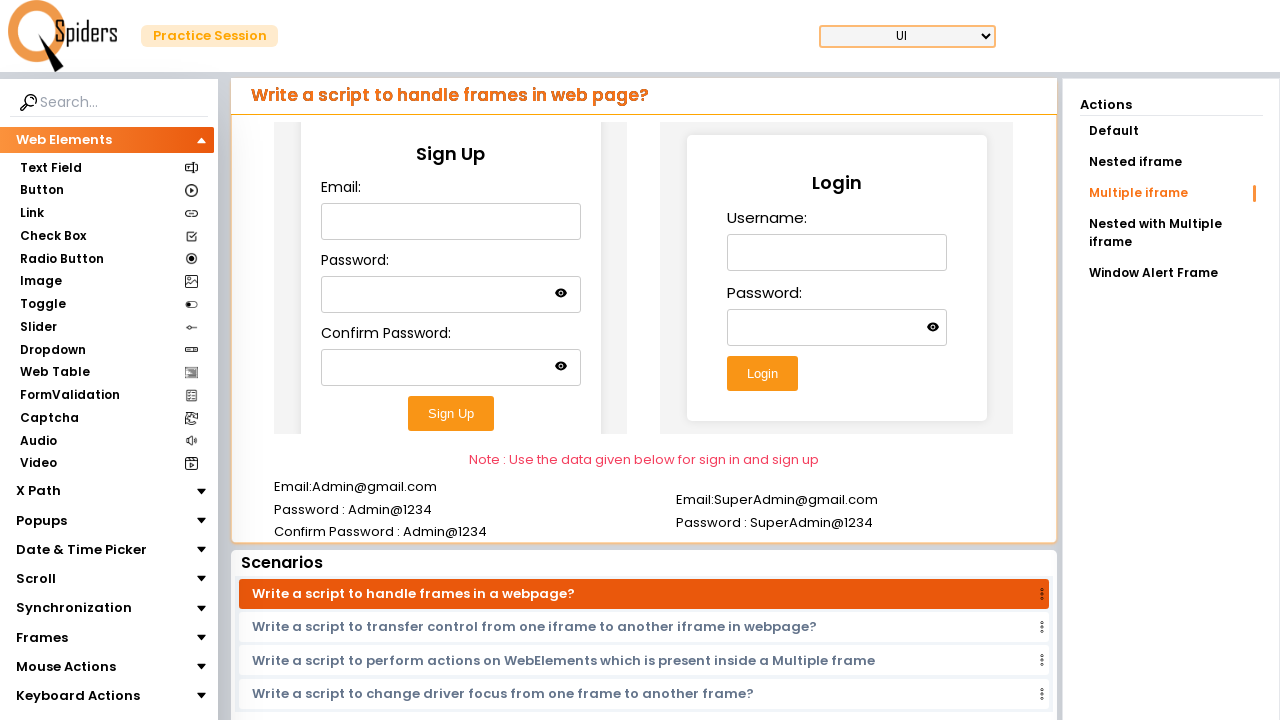

Located the first iframe (signup frame)
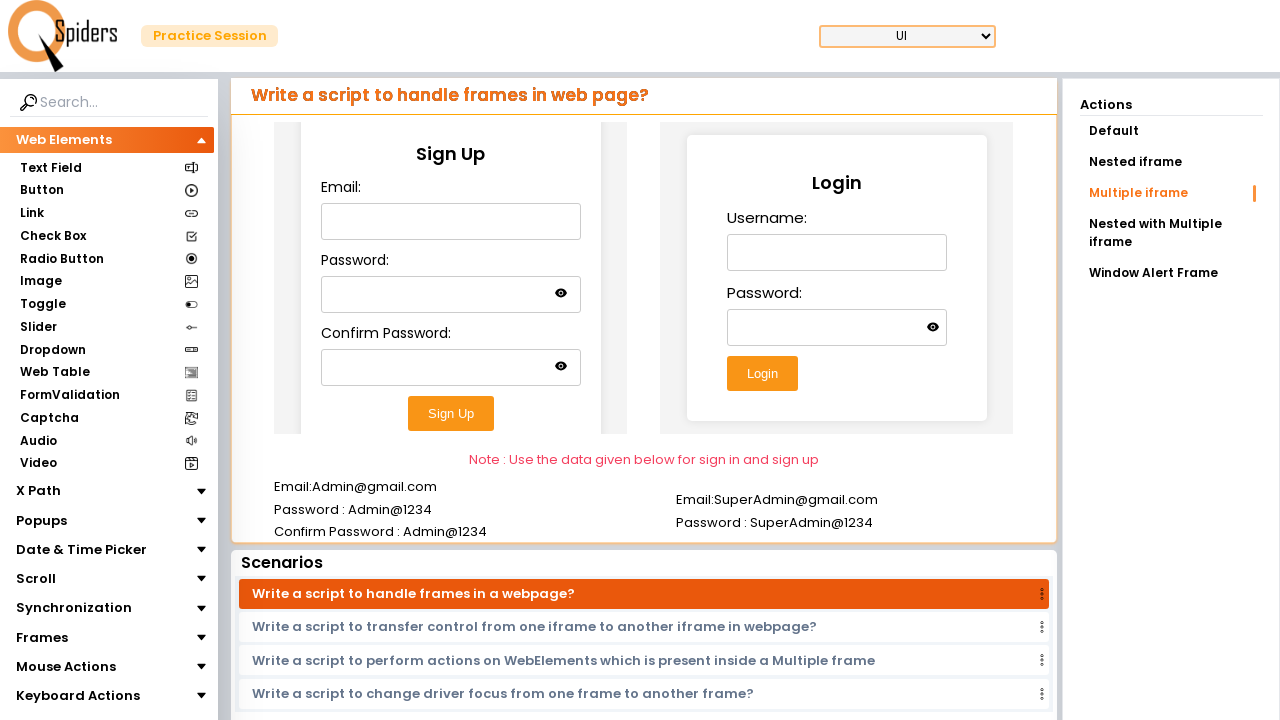

Filled email field in signup form with 'Admin@gmail.com' on (//iframe[@class='w-full h-96'])[1] >> internal:control=enter-frame >> #email
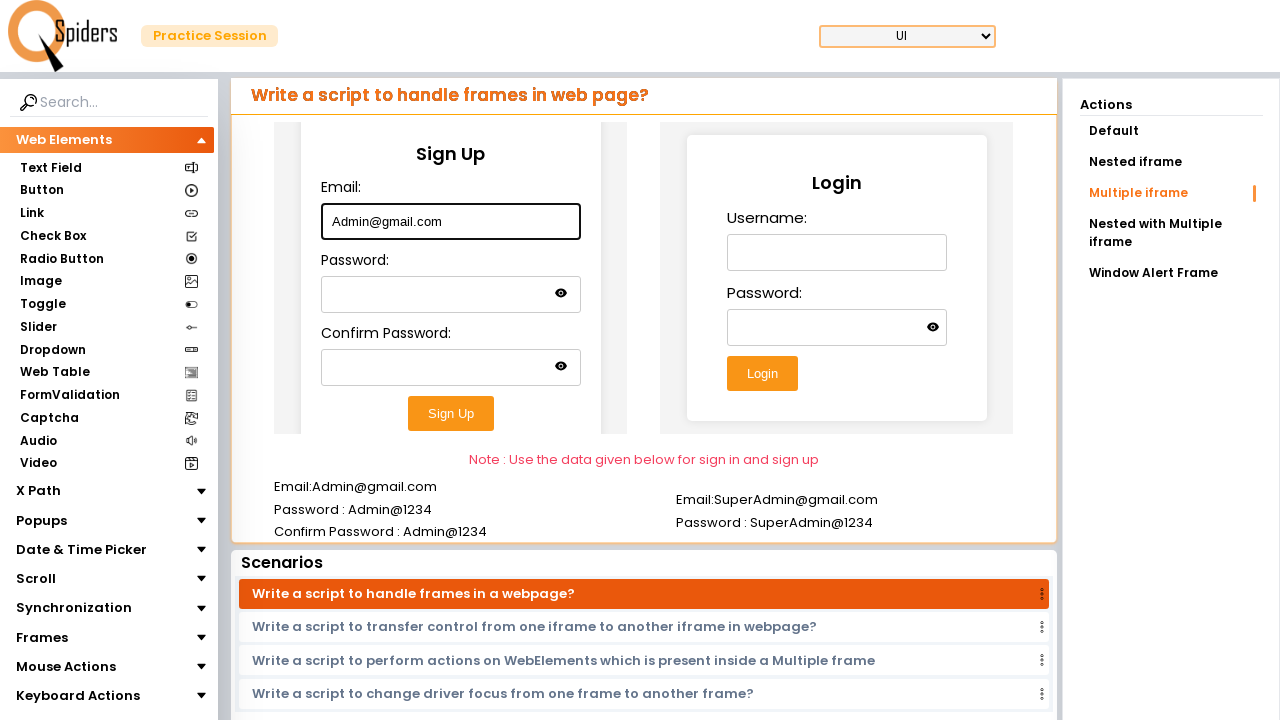

Filled password field in signup form with 'Admin@1234' on (//iframe[@class='w-full h-96'])[1] >> internal:control=enter-frame >> #password
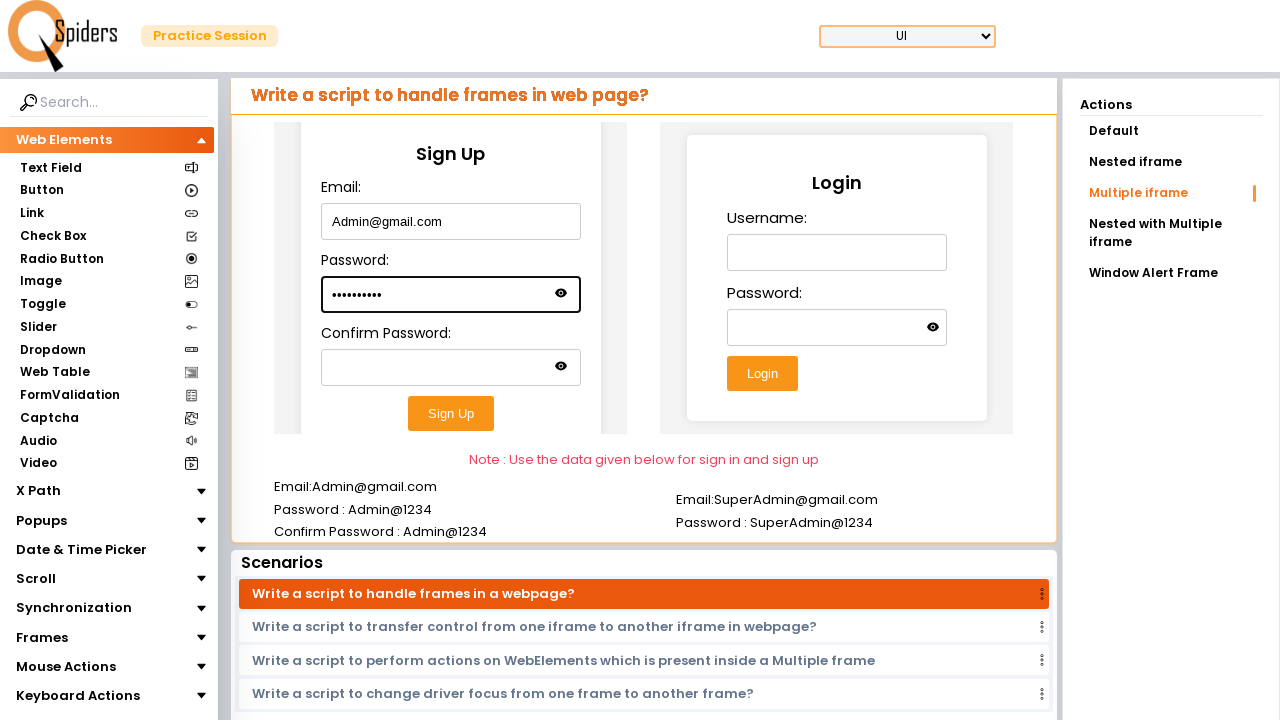

Filled confirm password field in signup form with 'Admin@1234' on (//iframe[@class='w-full h-96'])[1] >> internal:control=enter-frame >> #confirm-
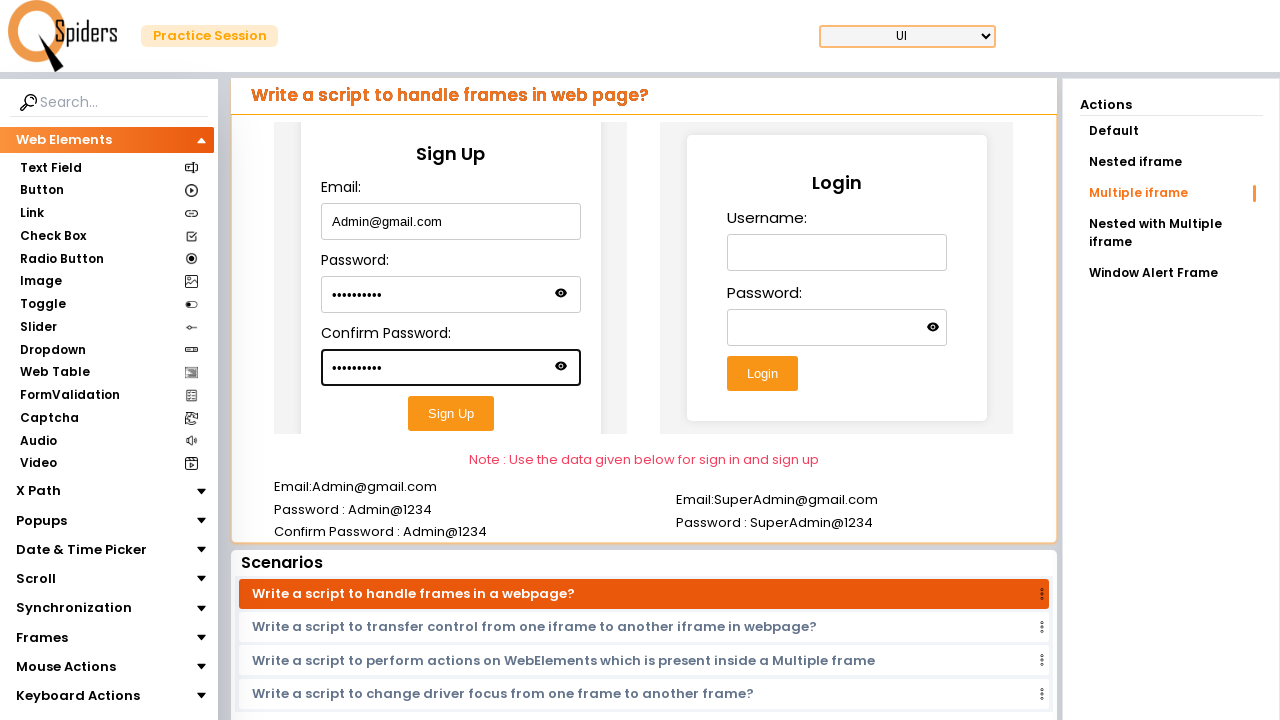

Located the second iframe (login frame)
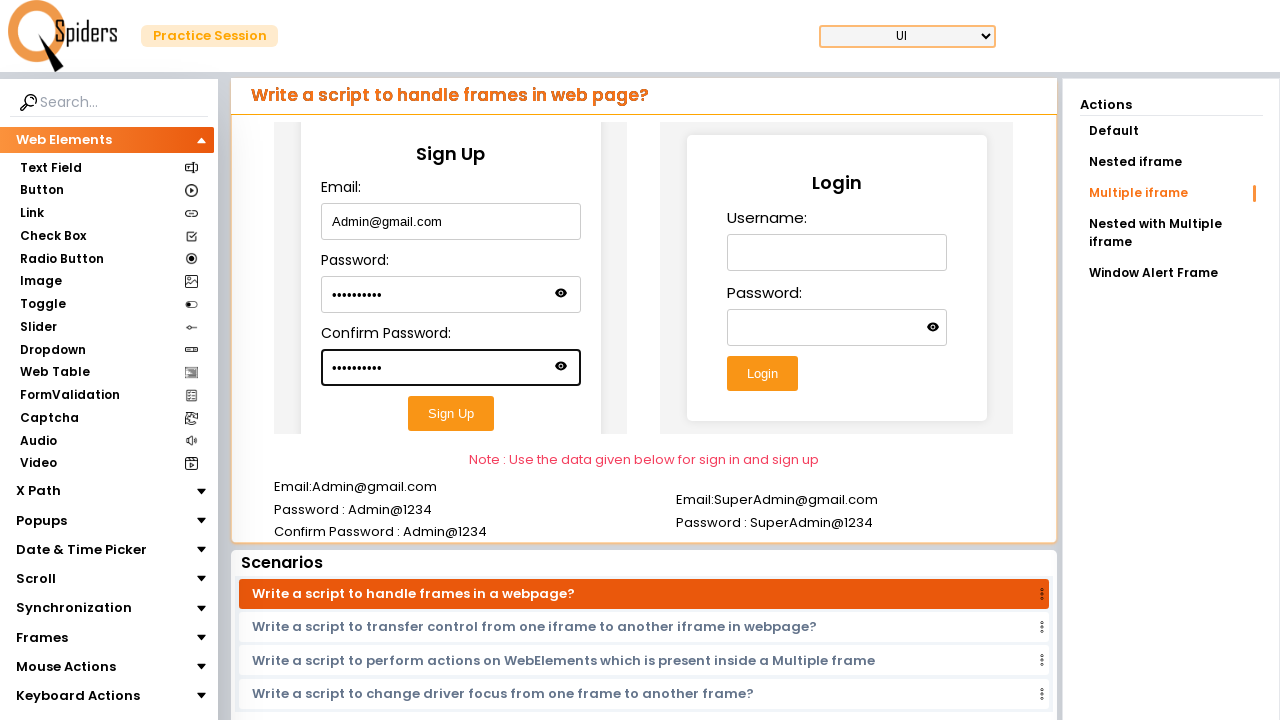

Filled username field in login form with 'SuperAdmin@gmail.com' on (//iframe[@class='w-full h-96'])[2] >> internal:control=enter-frame >> #username
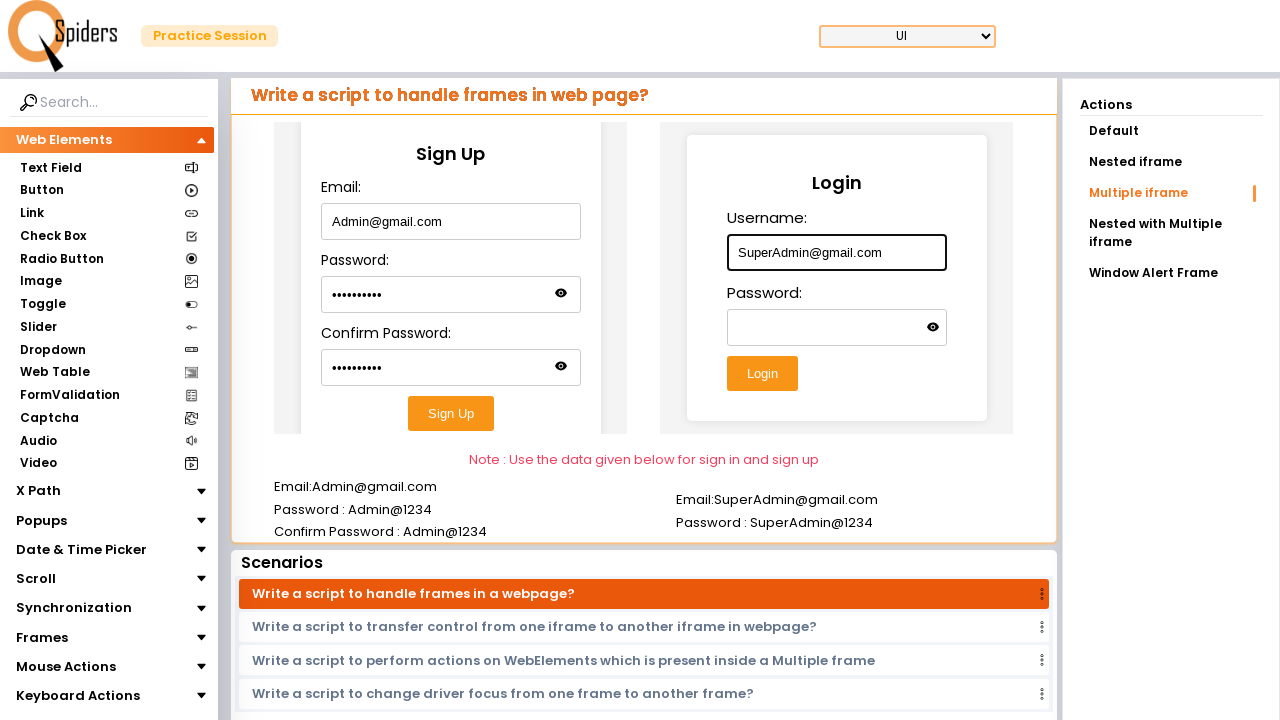

Filled password field in login form with 'SuperAdmin@1234' on (//iframe[@class='w-full h-96'])[2] >> internal:control=enter-frame >> #password
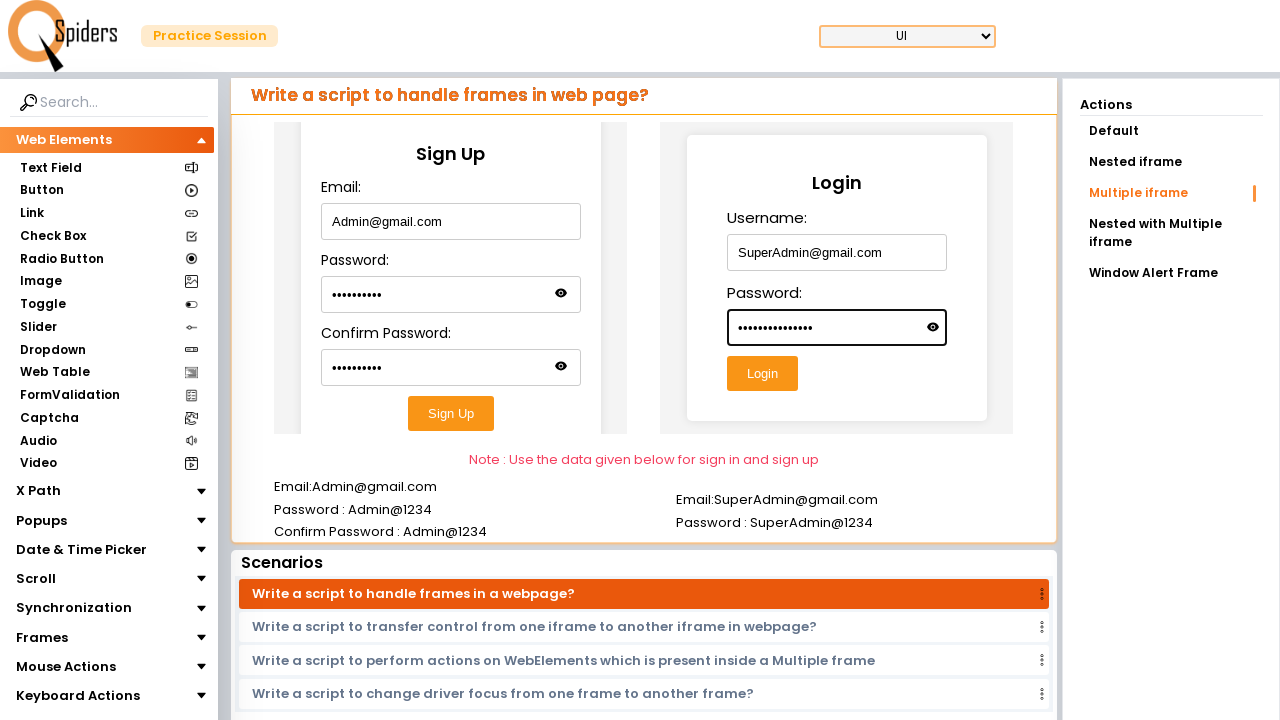

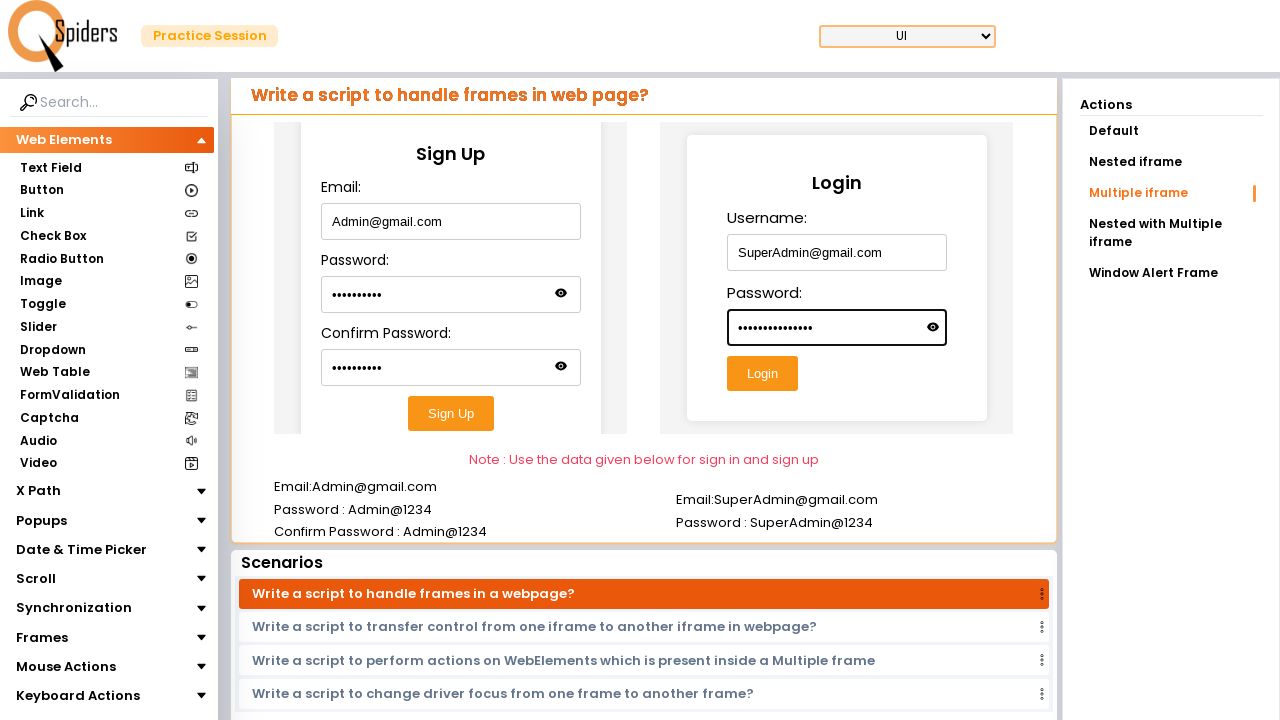